Navigates to Rahul Shetty Academy's Selenium practice page and clicks on the "Top Deals" link

Starting URL: https://rahulshettyacademy.com/seleniumPractise/#/

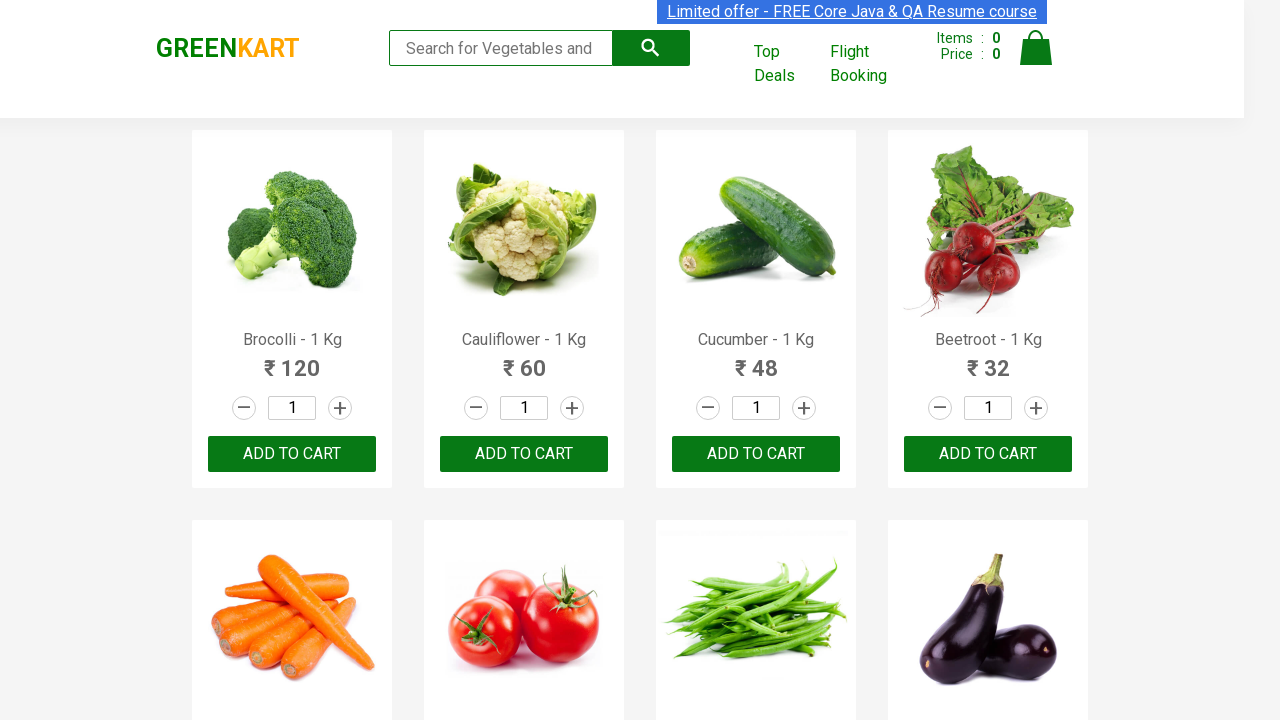

Navigated to Rahul Shetty Academy's Selenium practice page
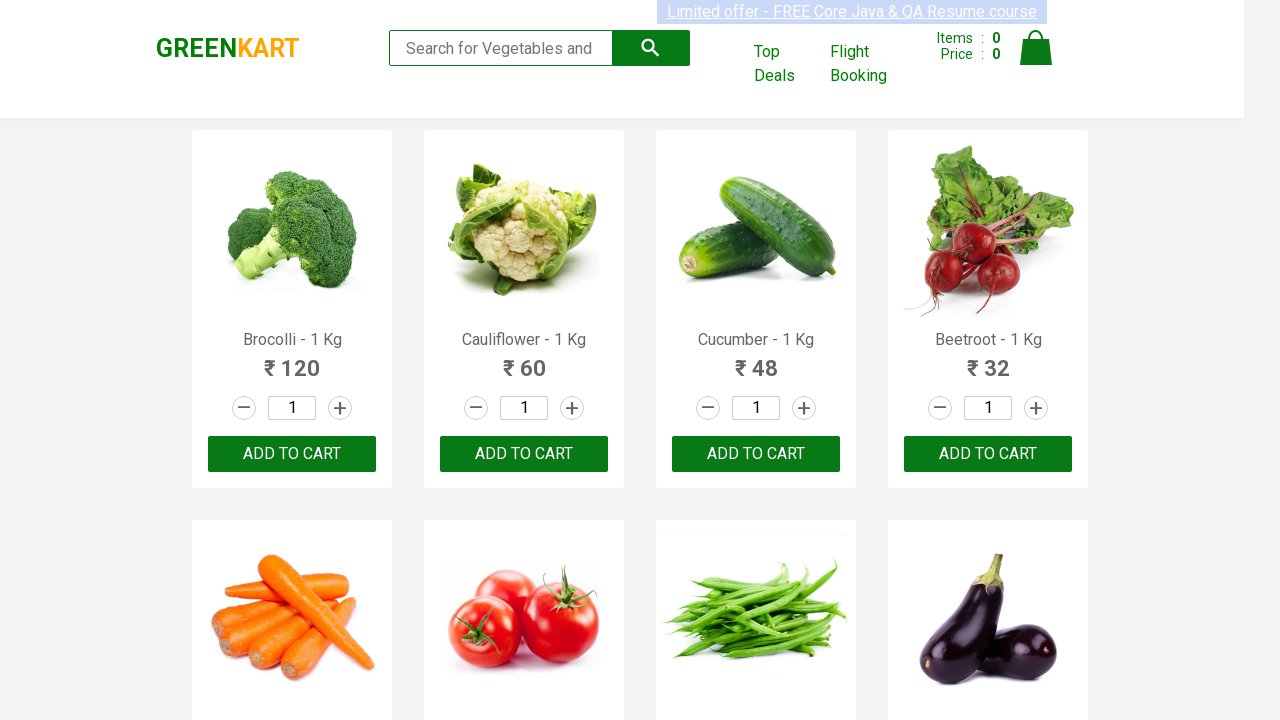

Clicked on the 'Top Deals' link at (787, 64) on text=Top Deals
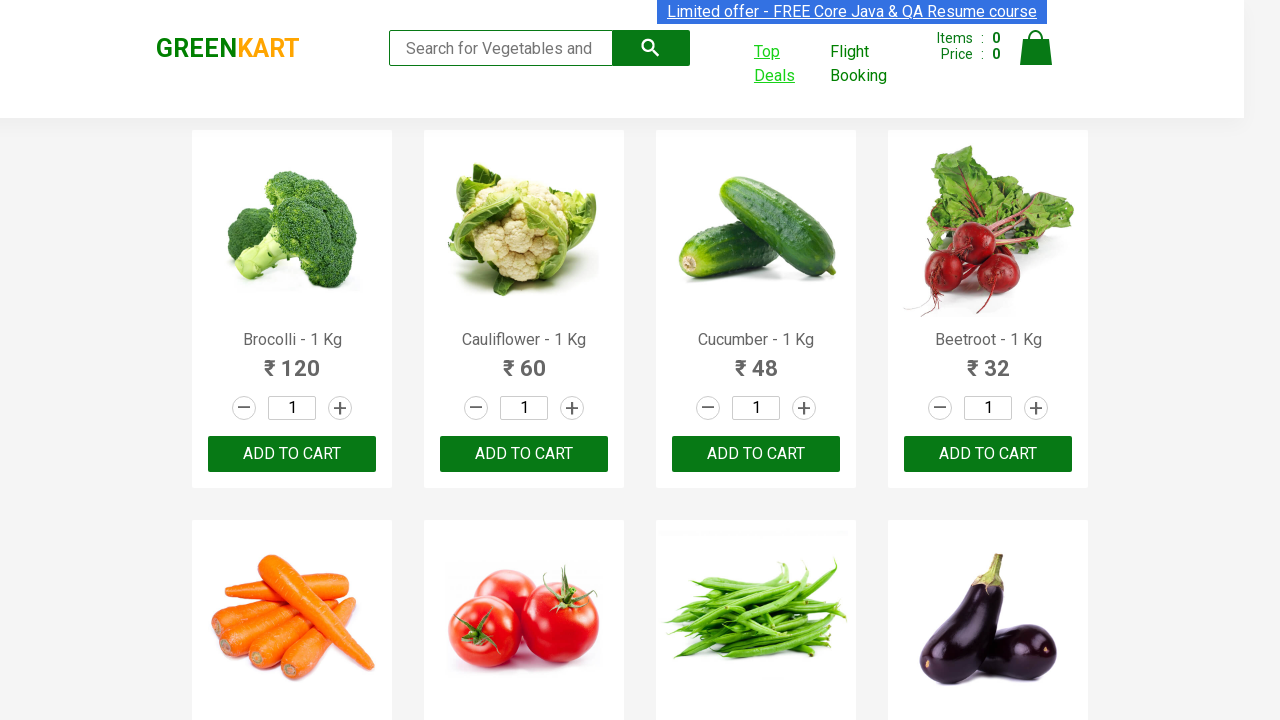

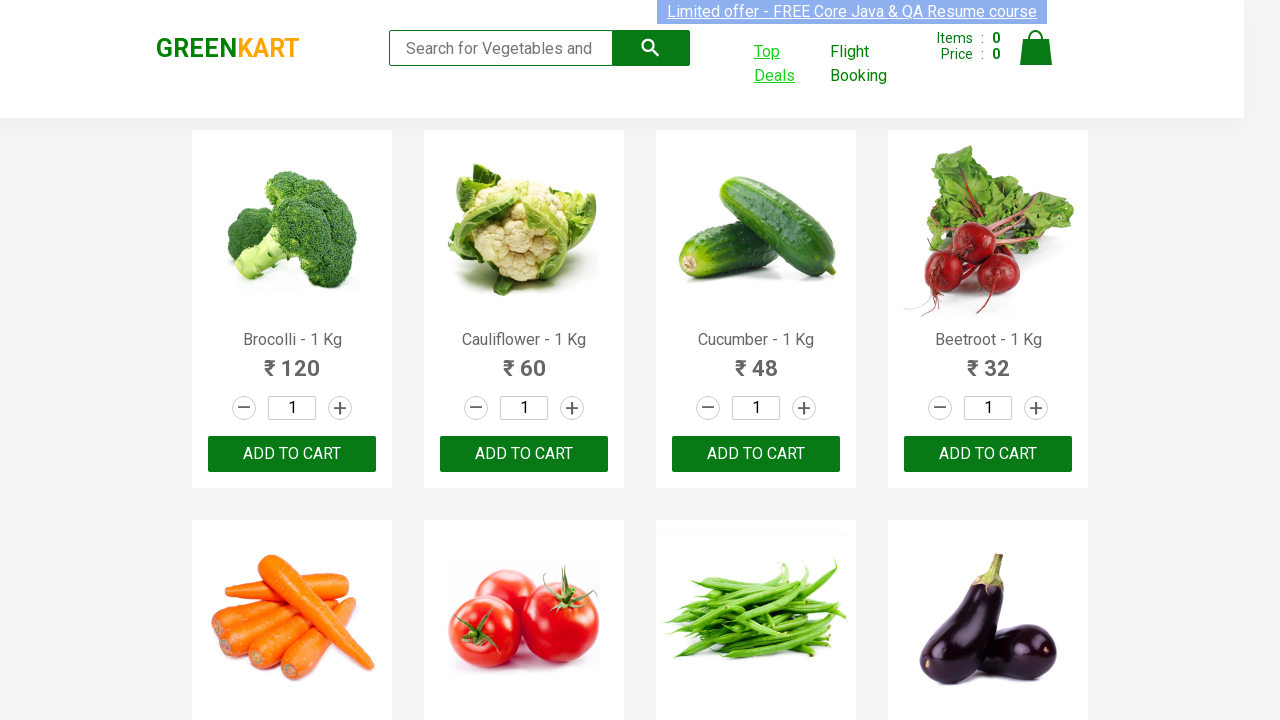